Tests navigation by clicking a link with specific calculated text, then fills out a multi-field form with first name, last name, city, and country, and submits it.

Starting URL: http://suninjuly.github.io/find_link_text

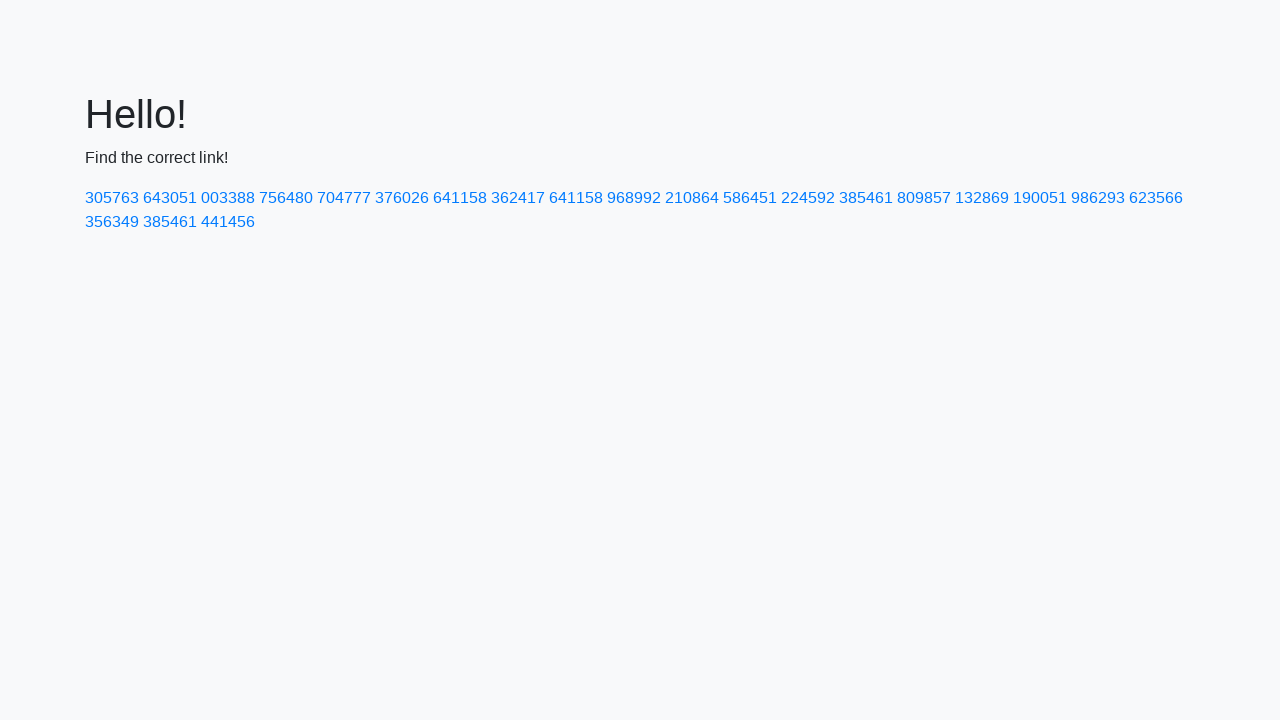

Clicked link with calculated text '224592' at (808, 198) on text=224592
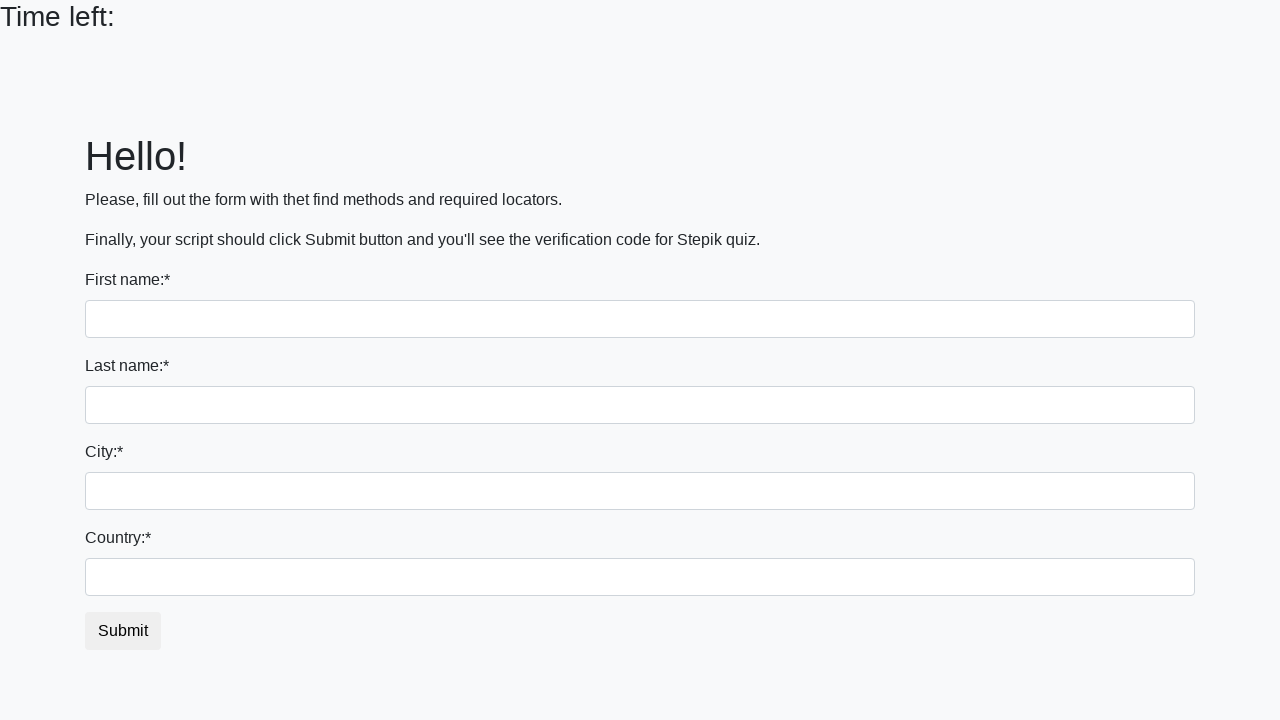

Filled first name field with 'Ivan' on input
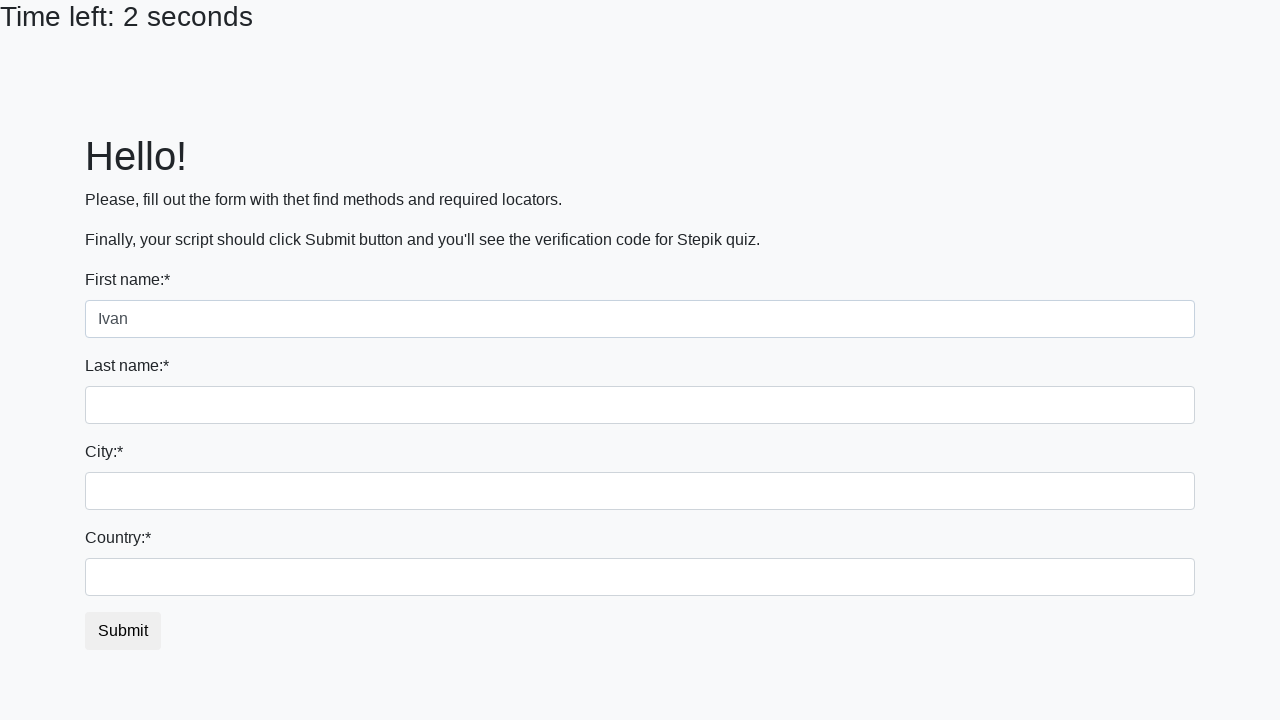

Filled last name field with 'Petrov' on input[name='last_name']
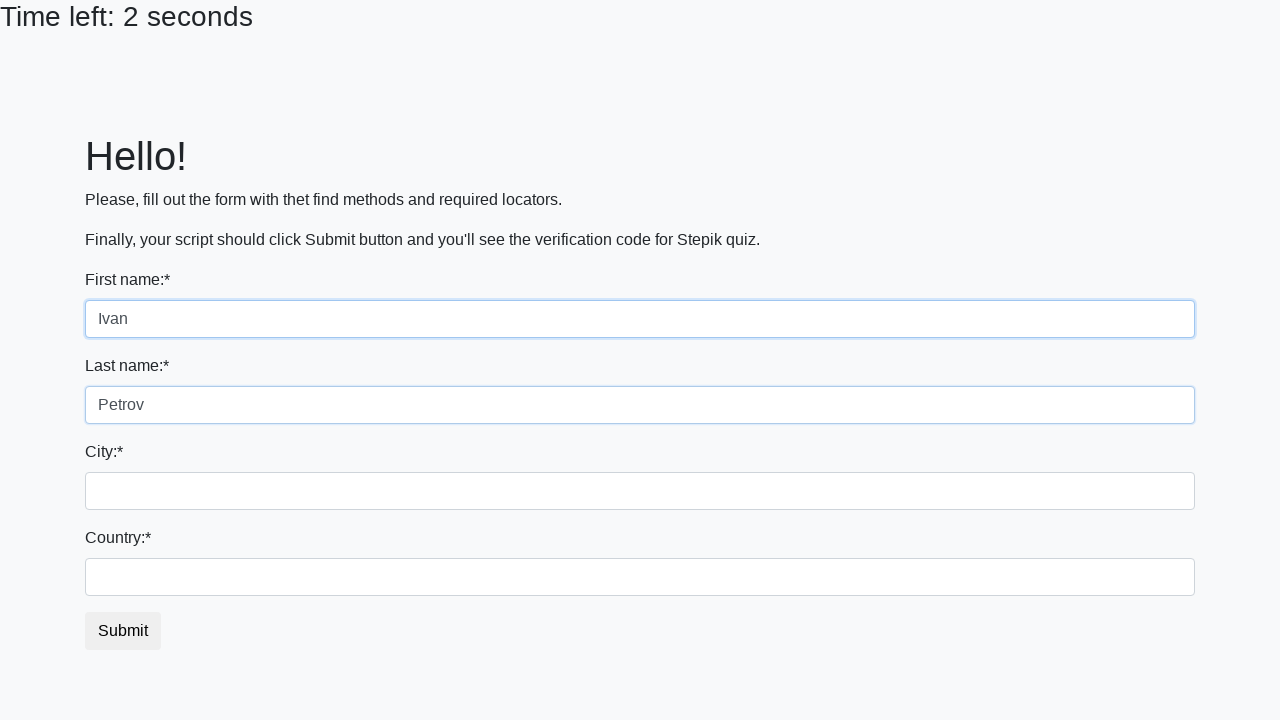

Filled city field with 'Smolensk' on .city
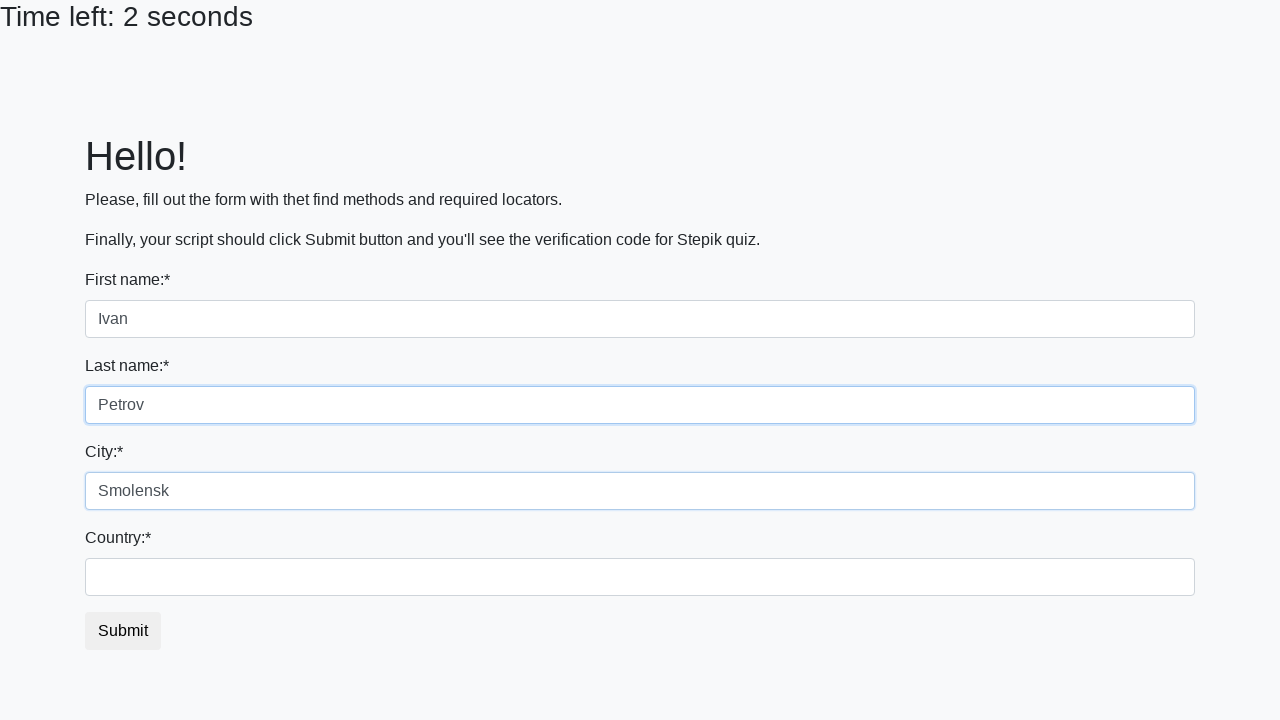

Filled country field with 'Russia' on #country
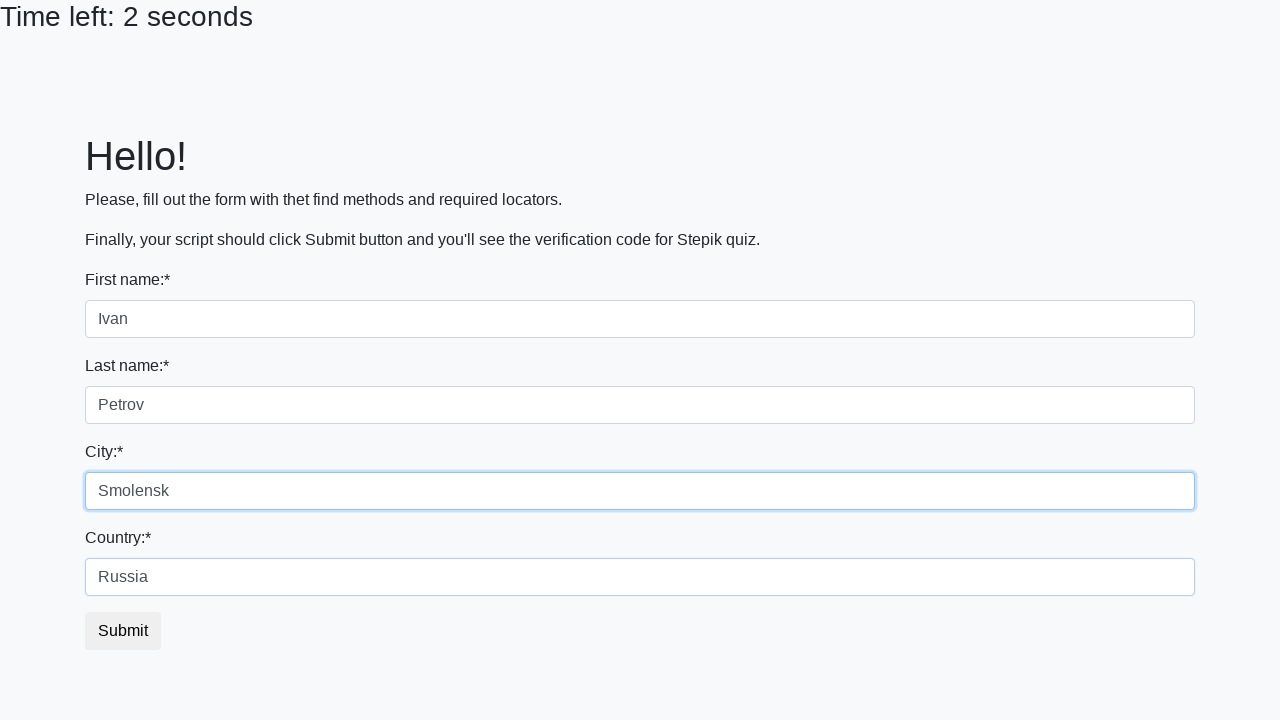

Clicked submit button to complete form at (123, 631) on button.btn
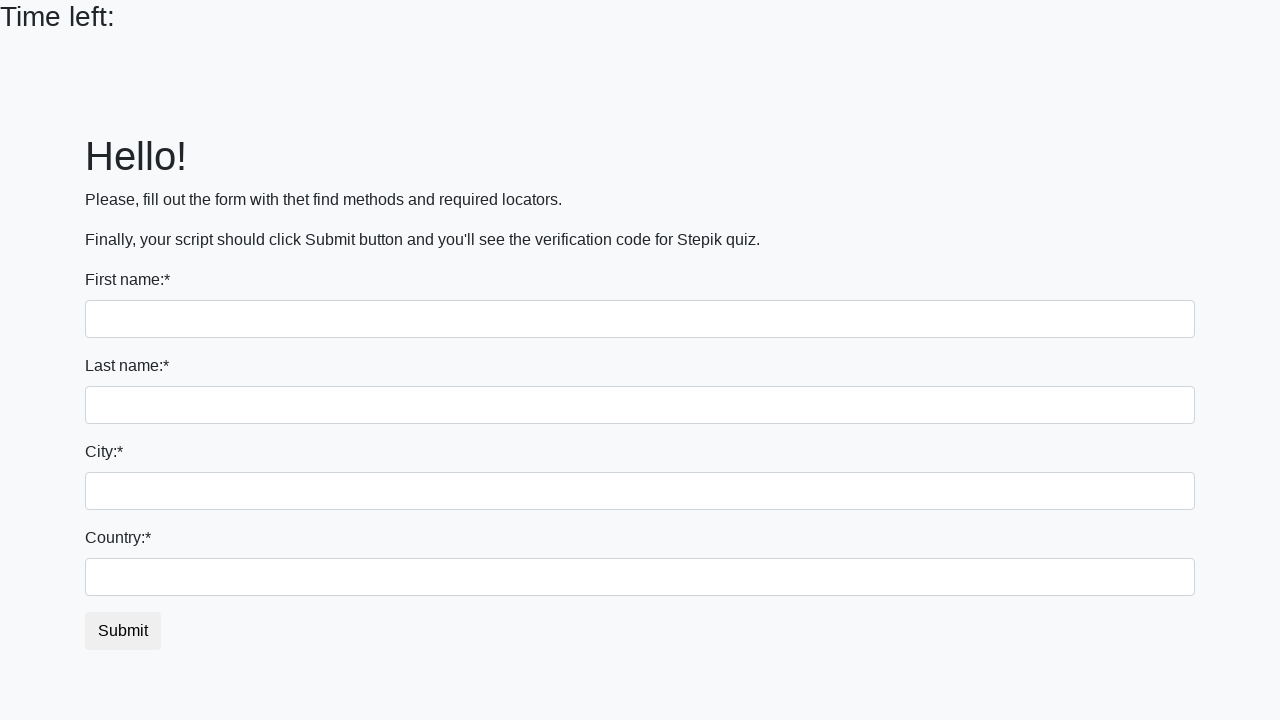

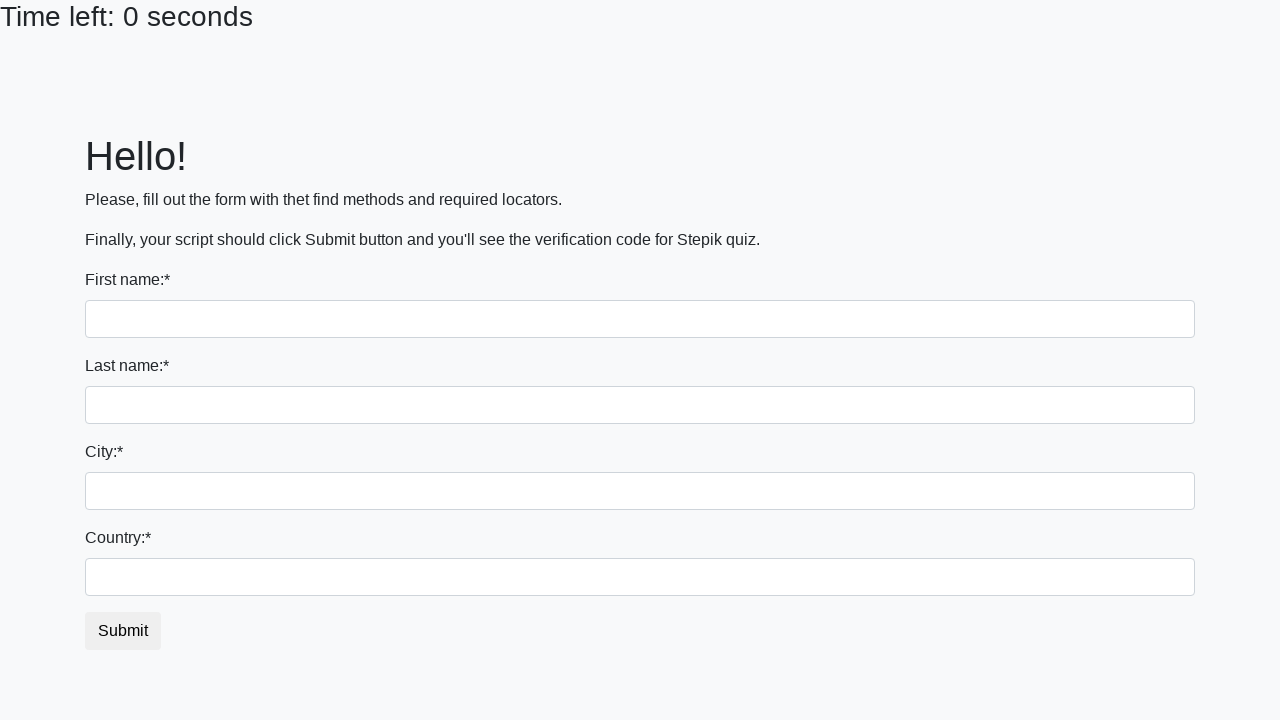